Tests different button click types including double-click, right-click, and dynamic click, verifying each produces the correct confirmation message

Starting URL: https://demoqa.com/buttons

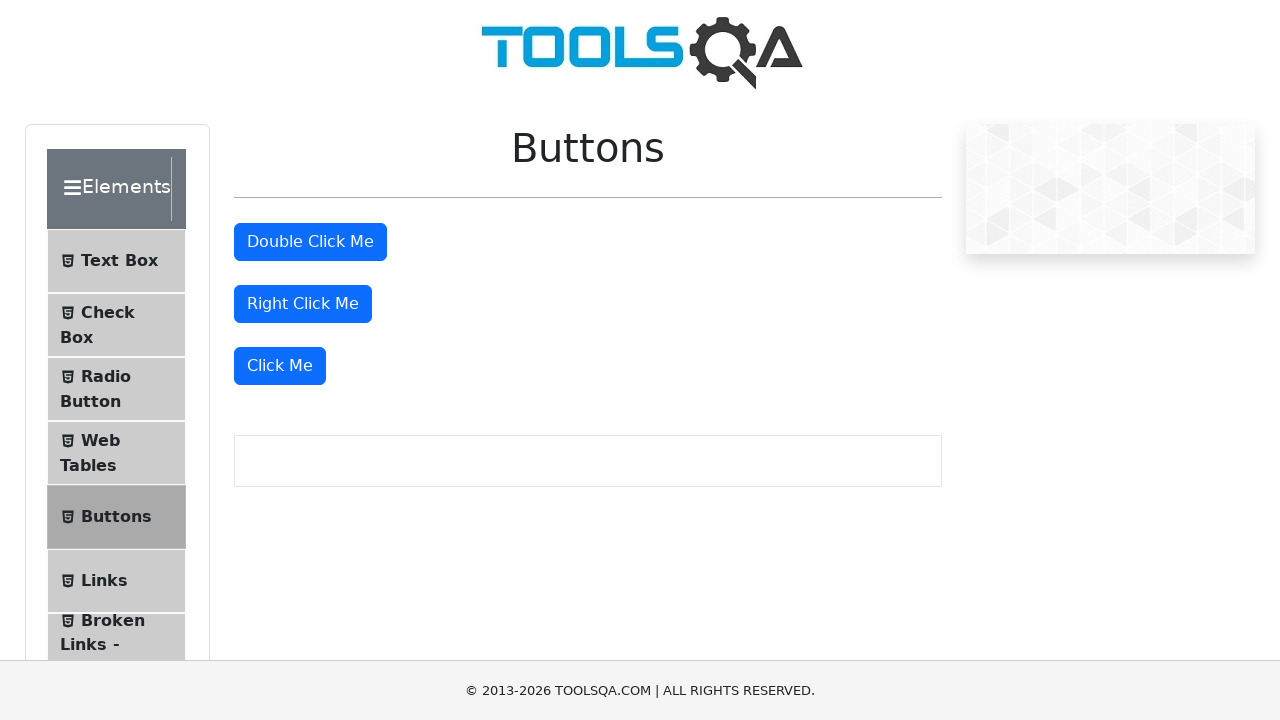

Double-clicked the double click button at (310, 242) on xpath=//button[@id='doubleClickBtn']
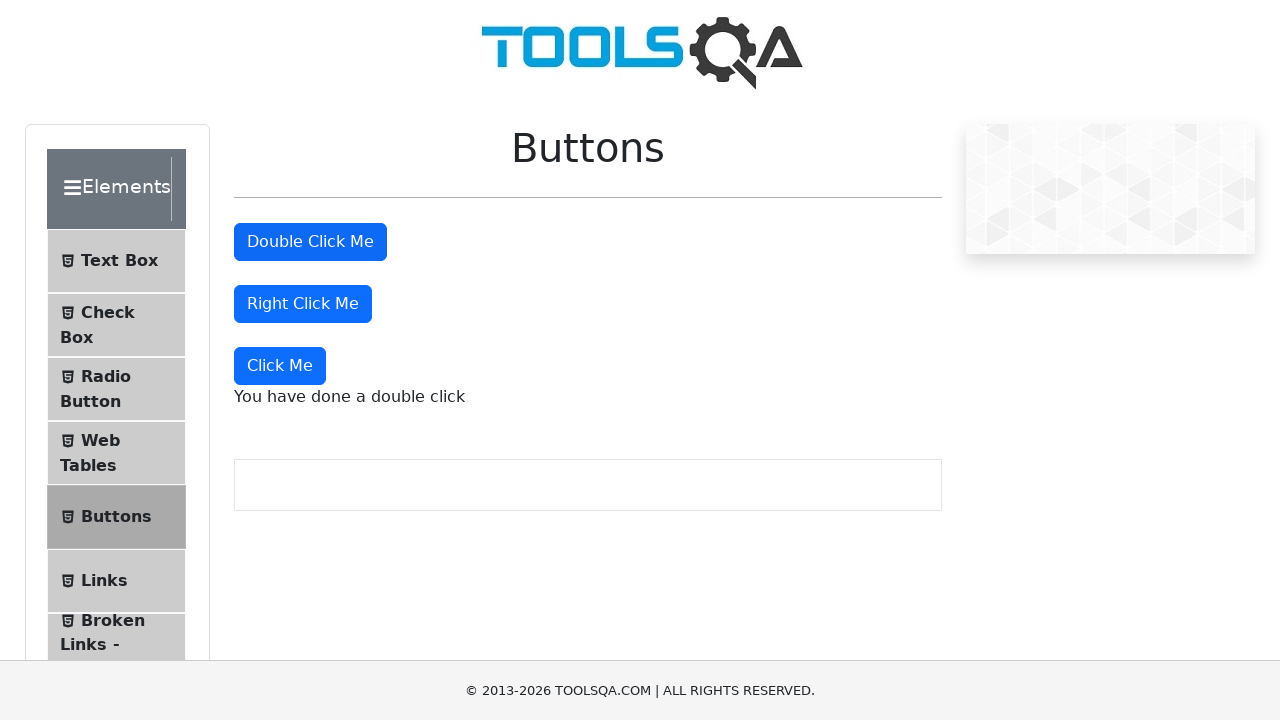

Double click confirmation message appeared
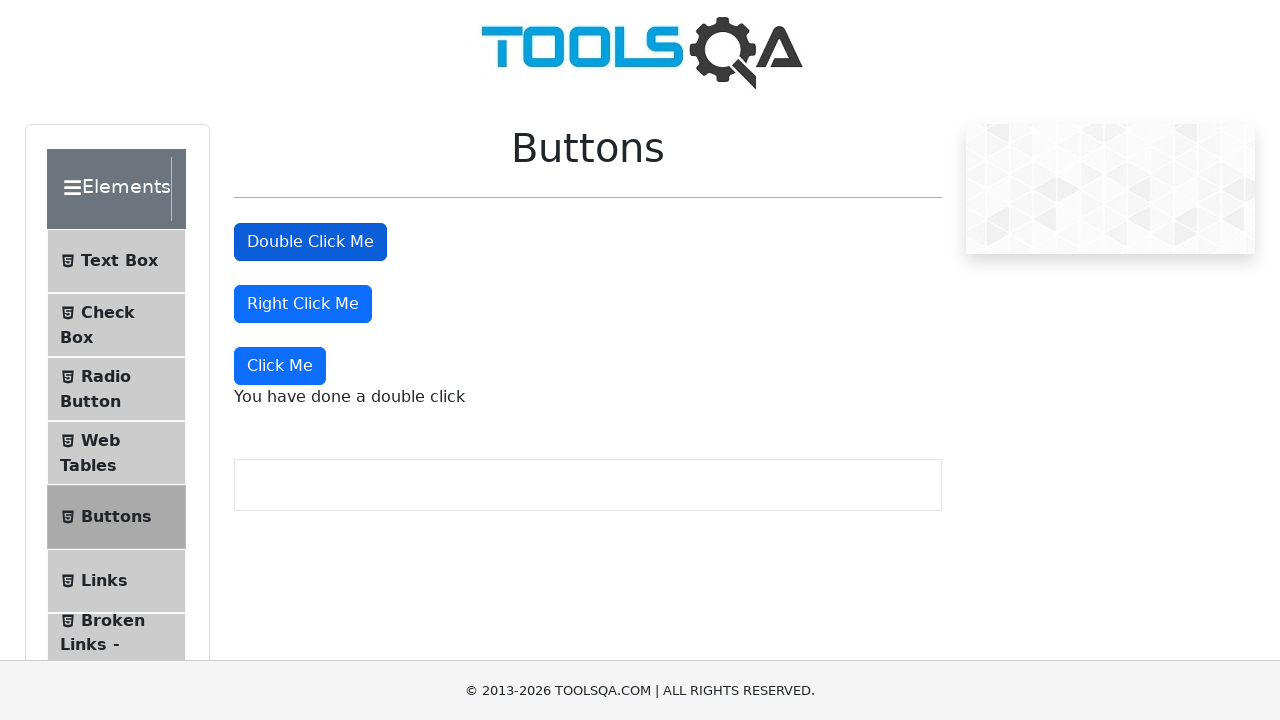

Right-clicked the right click button at (303, 304) on xpath=//button[@id='rightClickBtn']
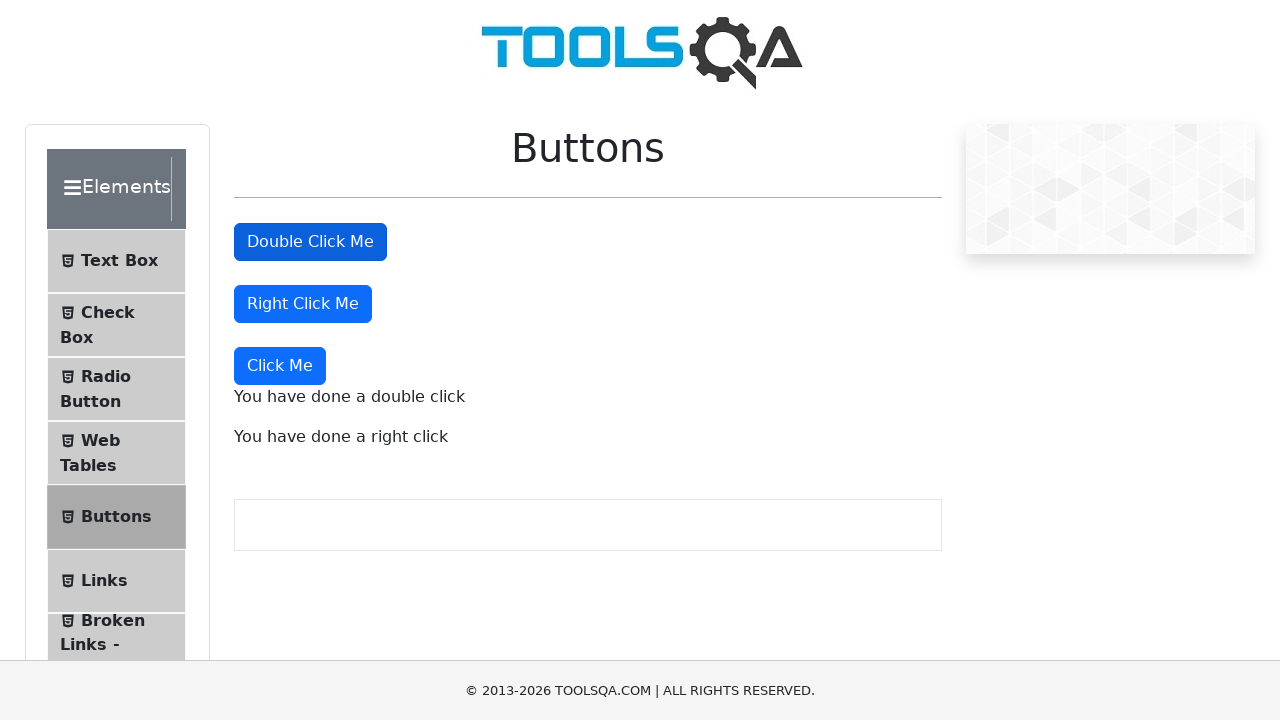

Right click confirmation message appeared
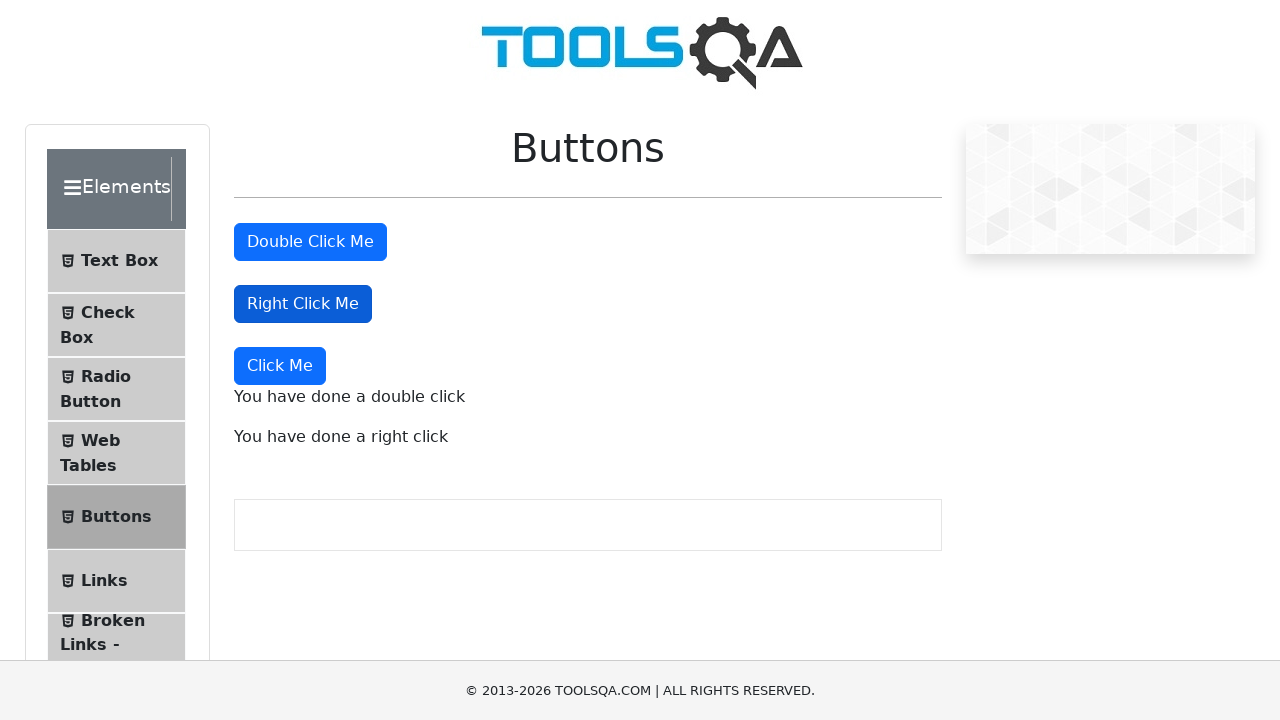

Clicked the dynamic click button (third primary button) at (280, 366) on xpath=//button[@class='btn btn-primary'] >> nth=2
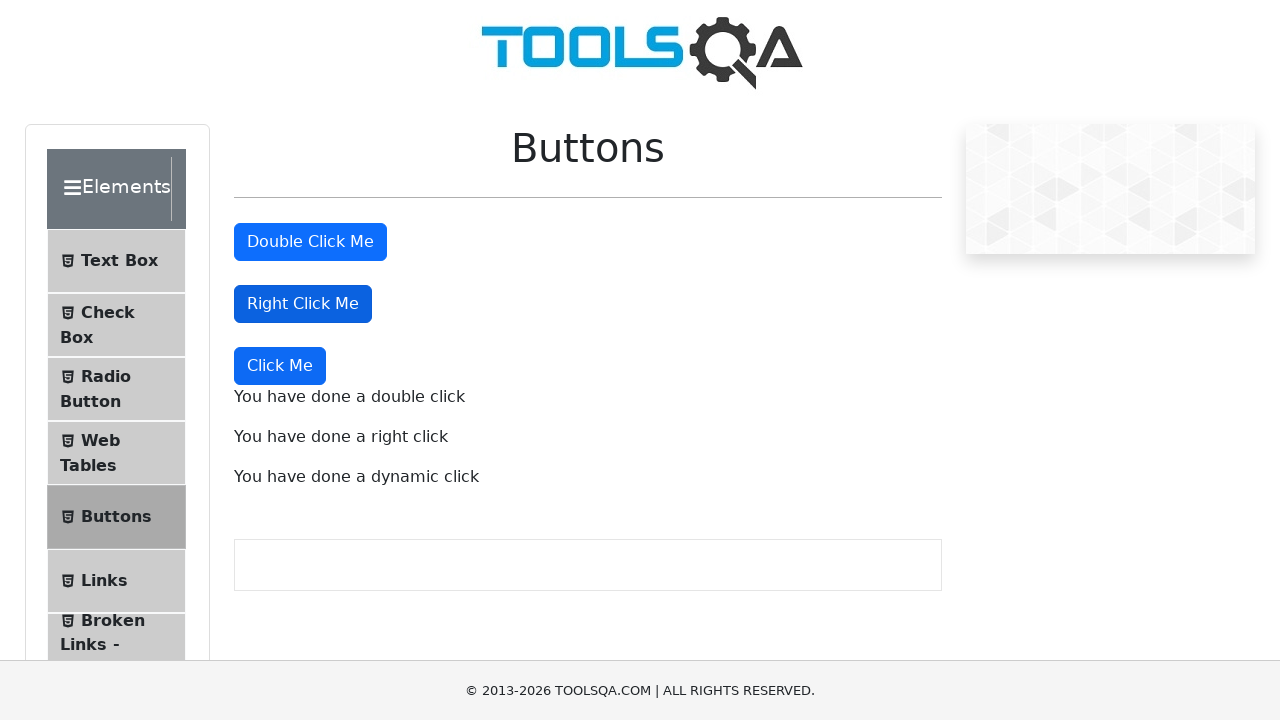

Dynamic click confirmation message appeared
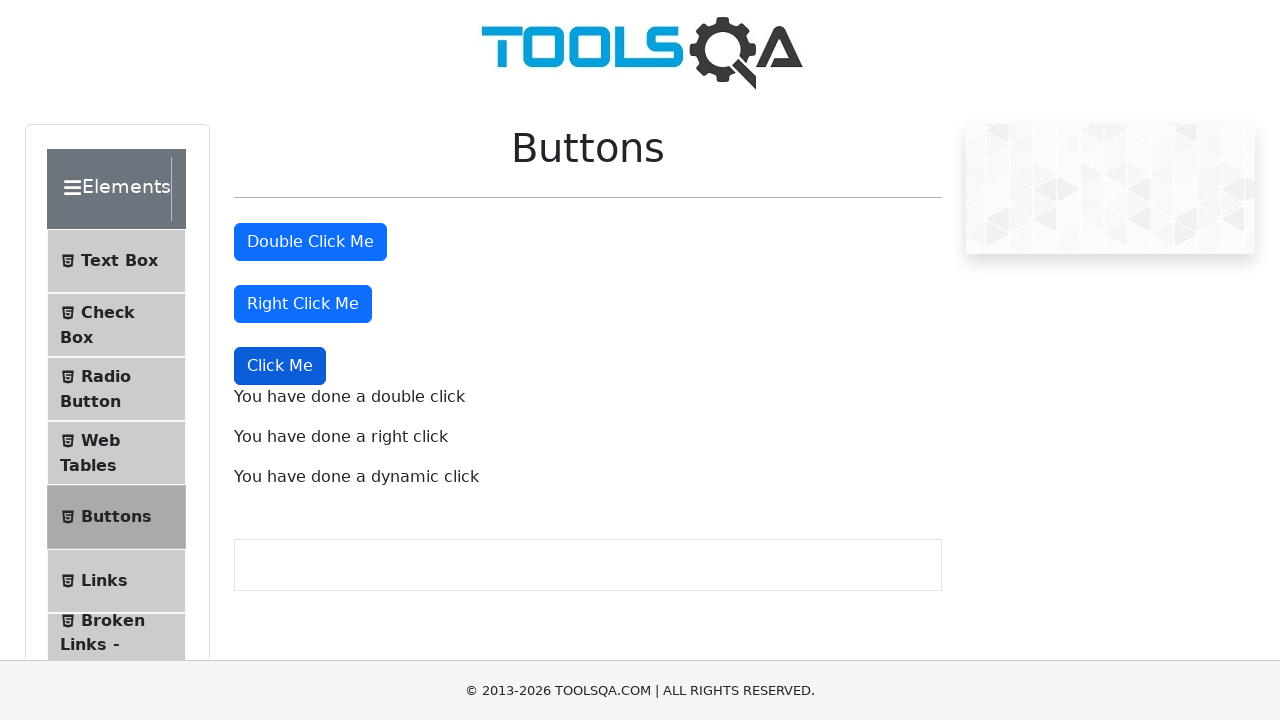

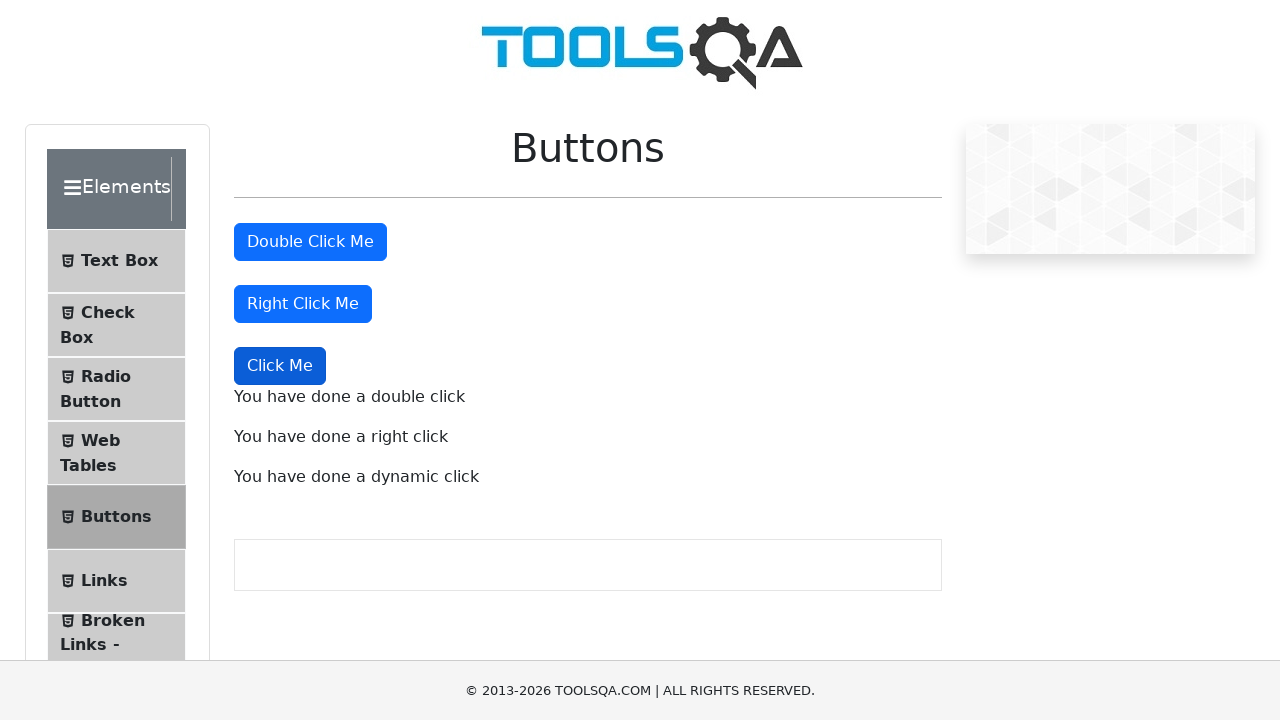